Navigates through a multi-level dropdown menu by hovering over courses, then software testing options, and finally clicking on ST Master Class

Starting URL: https://lh.inmakesedu.com/home

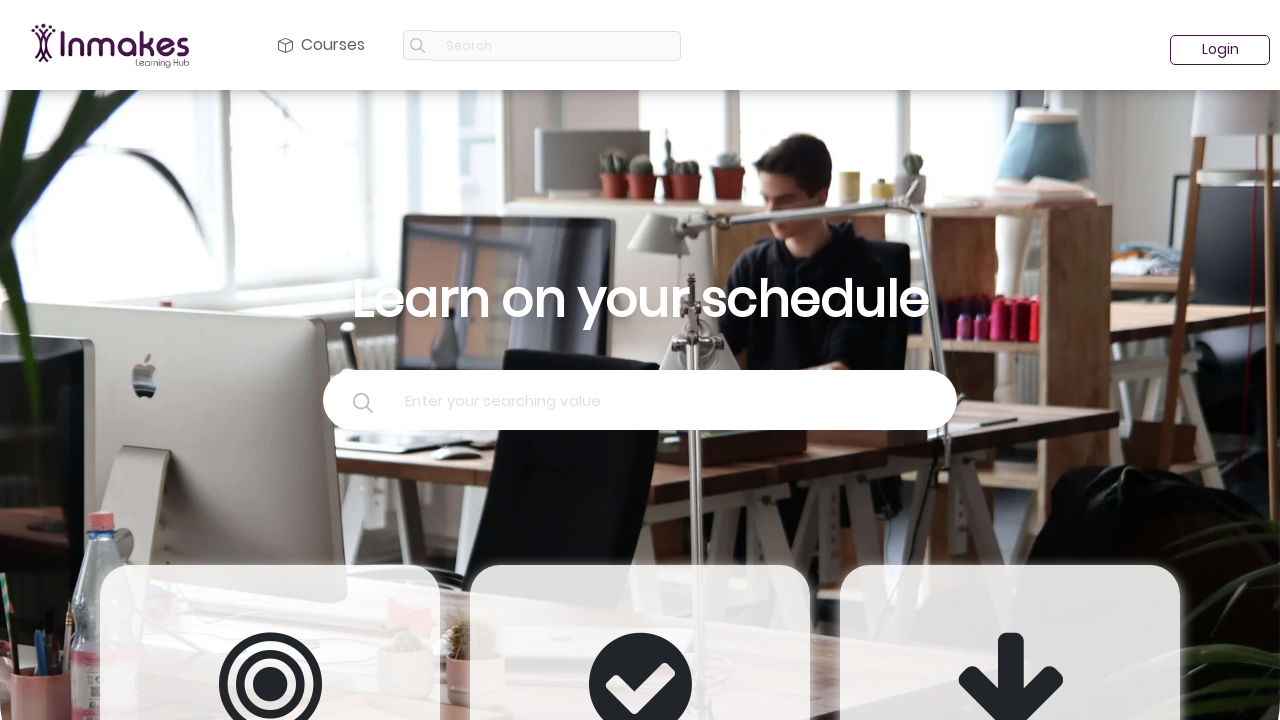

Hovered over courses dropdown menu at (322, 45) on #navbarDropdown
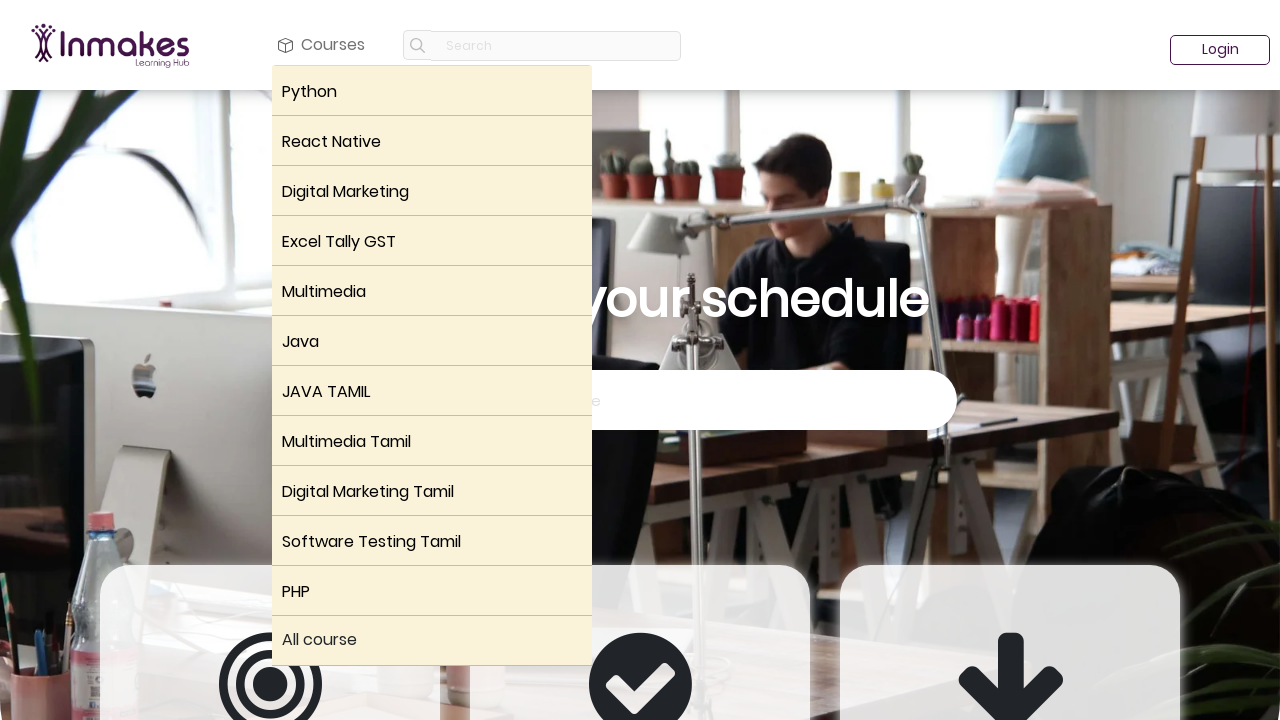

Hovered over software testing options in dropdown at (432, 541) on (//button[@class='dropdown-toggle'])[10]
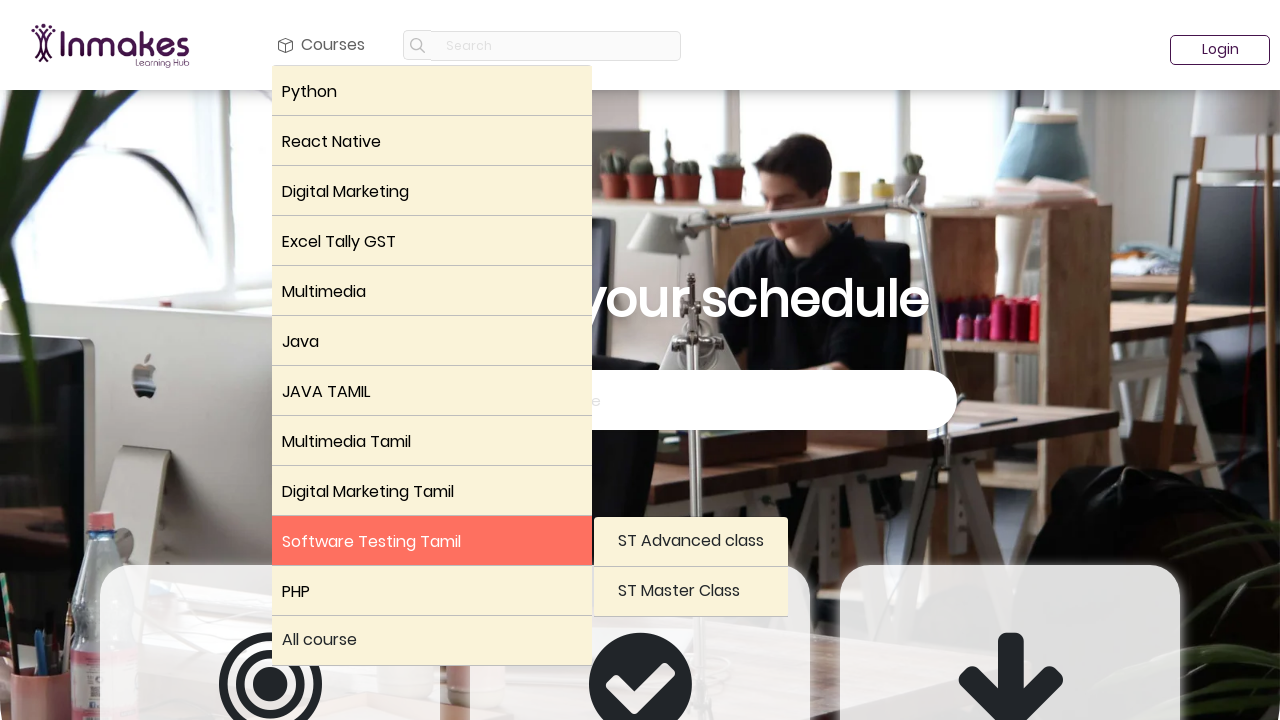

Hovered over ST Master Class link at (691, 592) on xpath=//a[text()='ST Master Class']
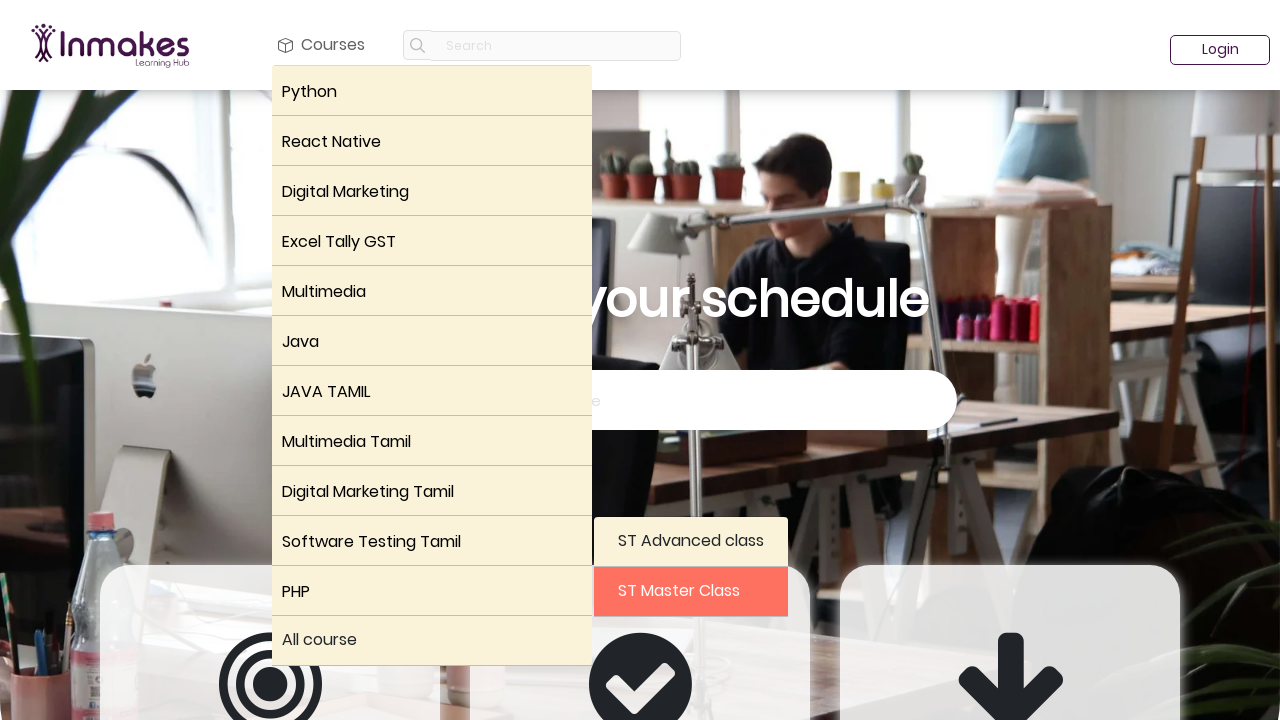

Clicked on ST Master Class link to navigate at (691, 592) on xpath=//a[text()='ST Master Class']
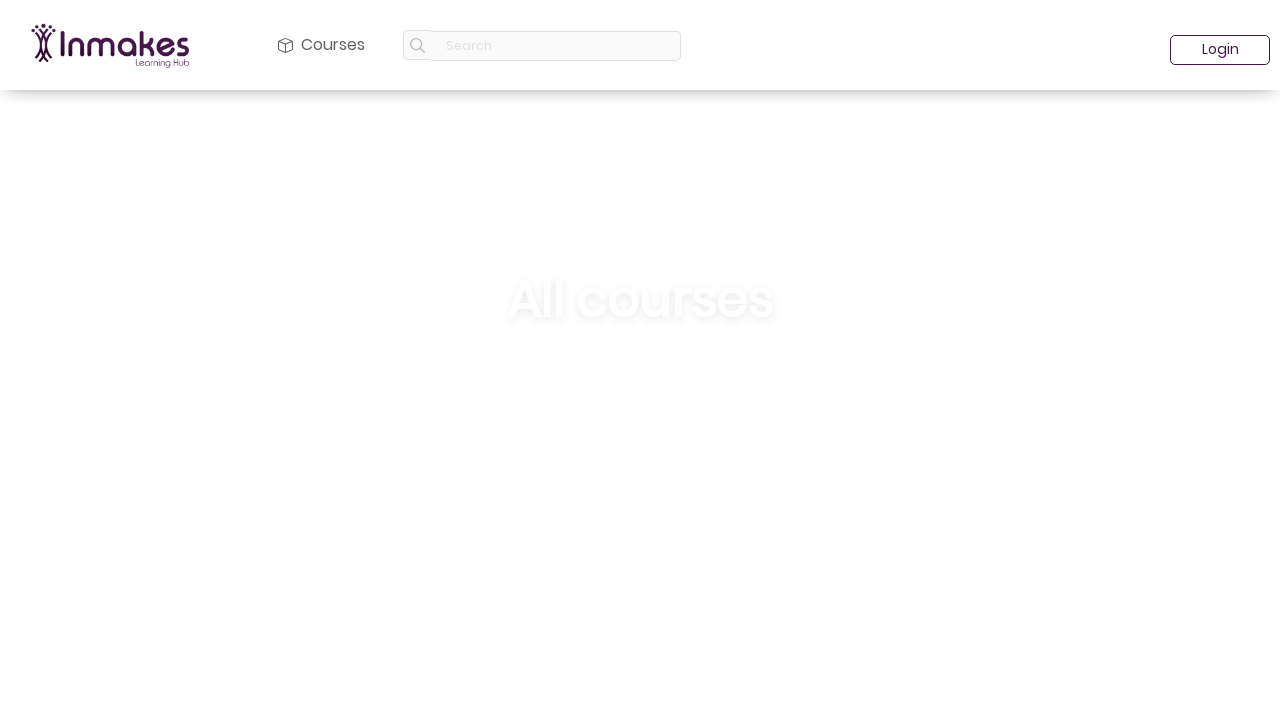

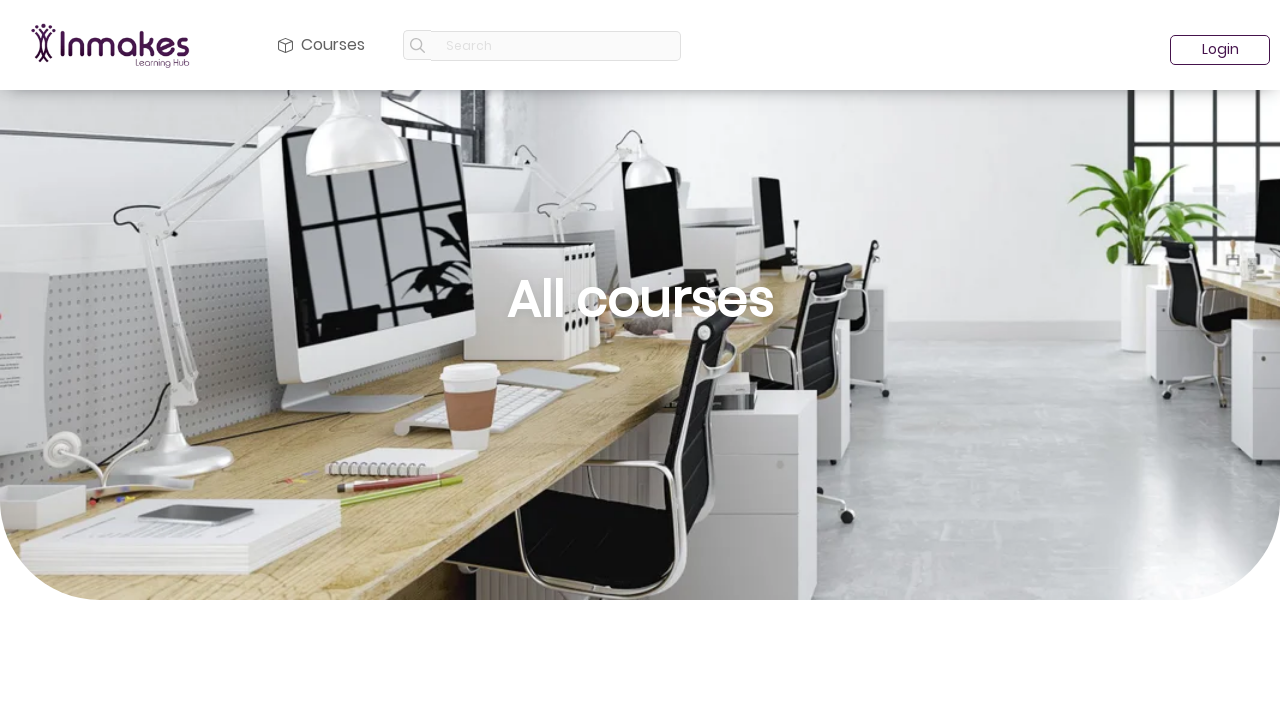